Tests the jQuery UI datepicker widget by selecting a specific date (March 17, 2020) using the dropdown month and year selectors

Starting URL: https://jqueryui.com/datepicker/#dropdown-month-year

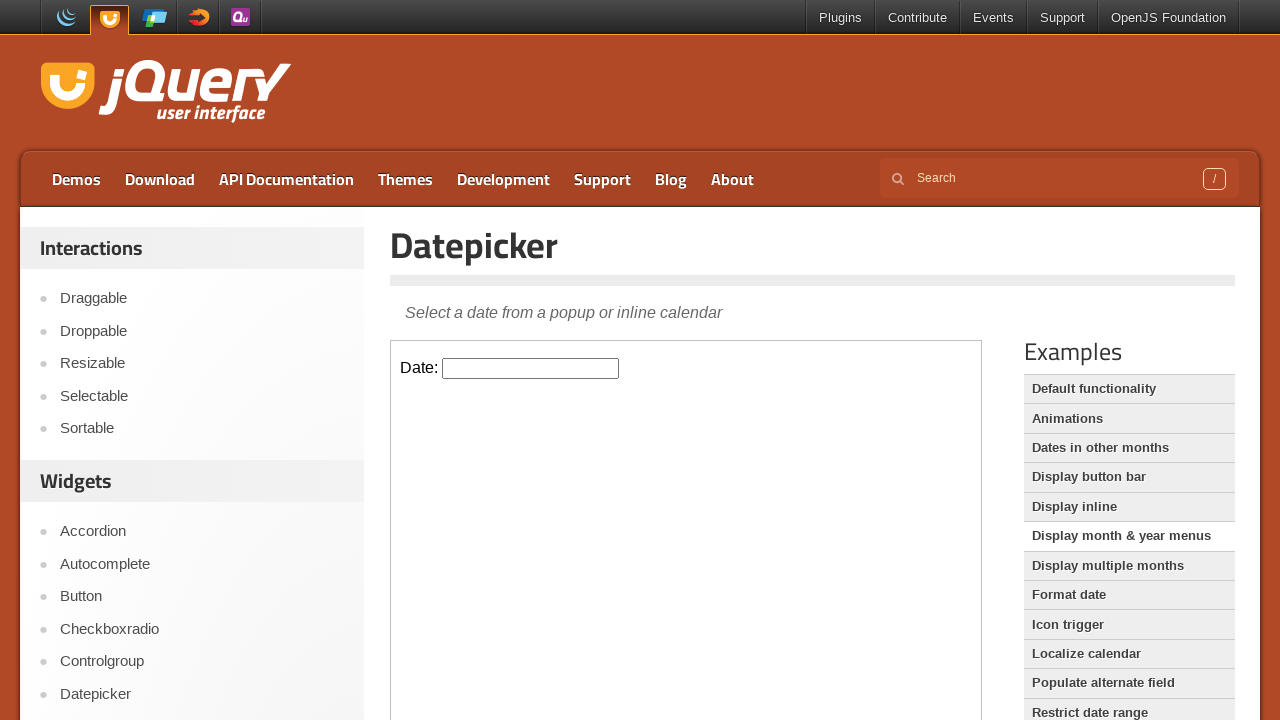

Located iframe containing the datepicker widget
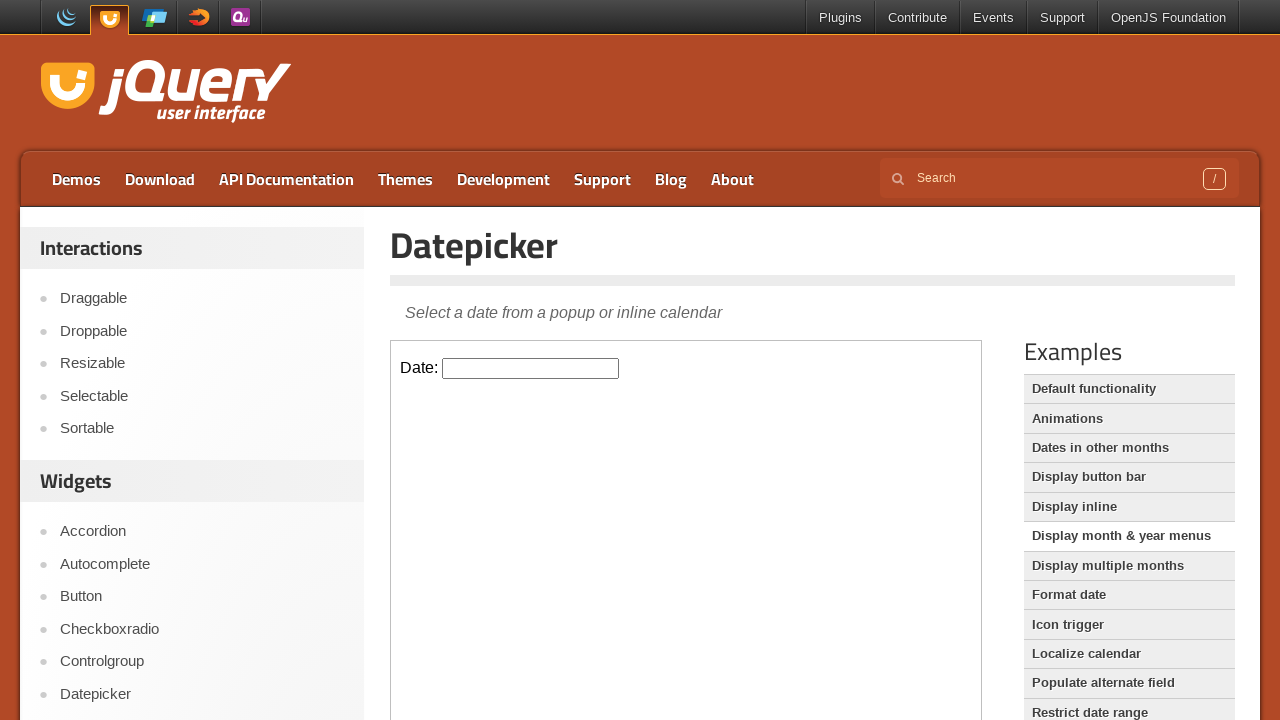

Clicked on datepicker input to open calendar at (531, 368) on iframe.demo-frame >> internal:control=enter-frame >> #datepicker
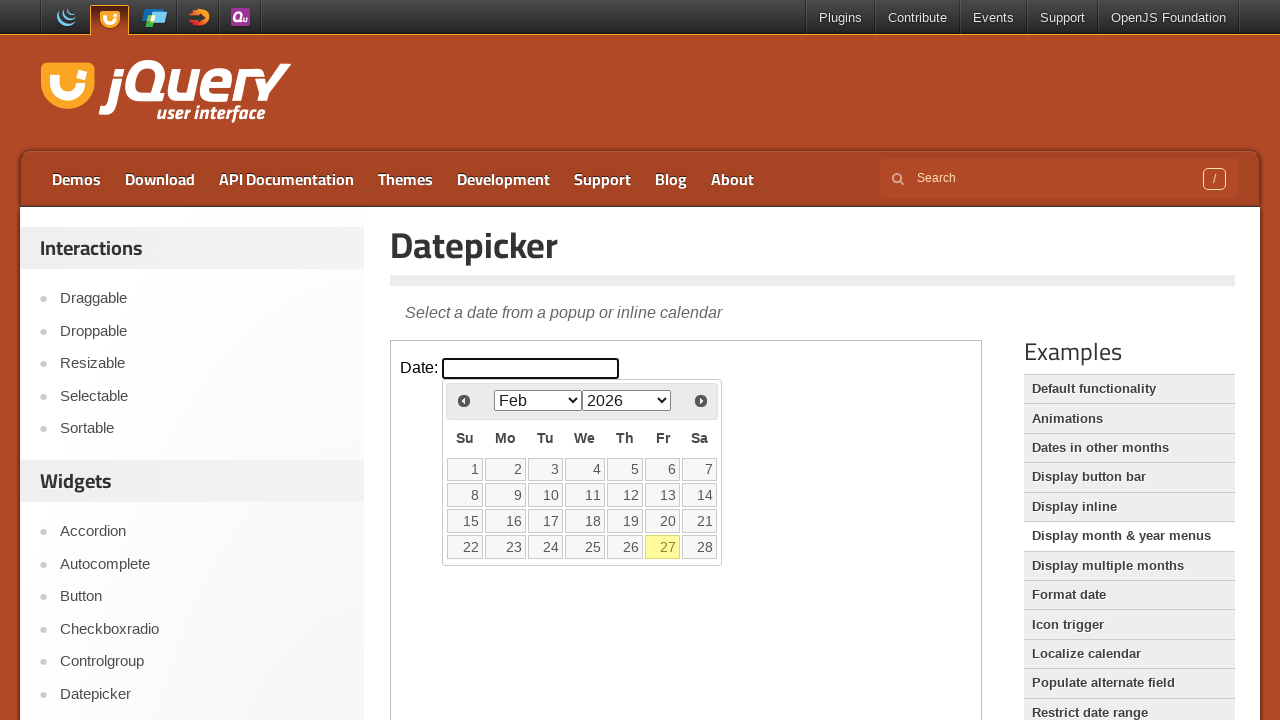

Selected year 2020 from dropdown on iframe.demo-frame >> internal:control=enter-frame >> select.ui-datepicker-year
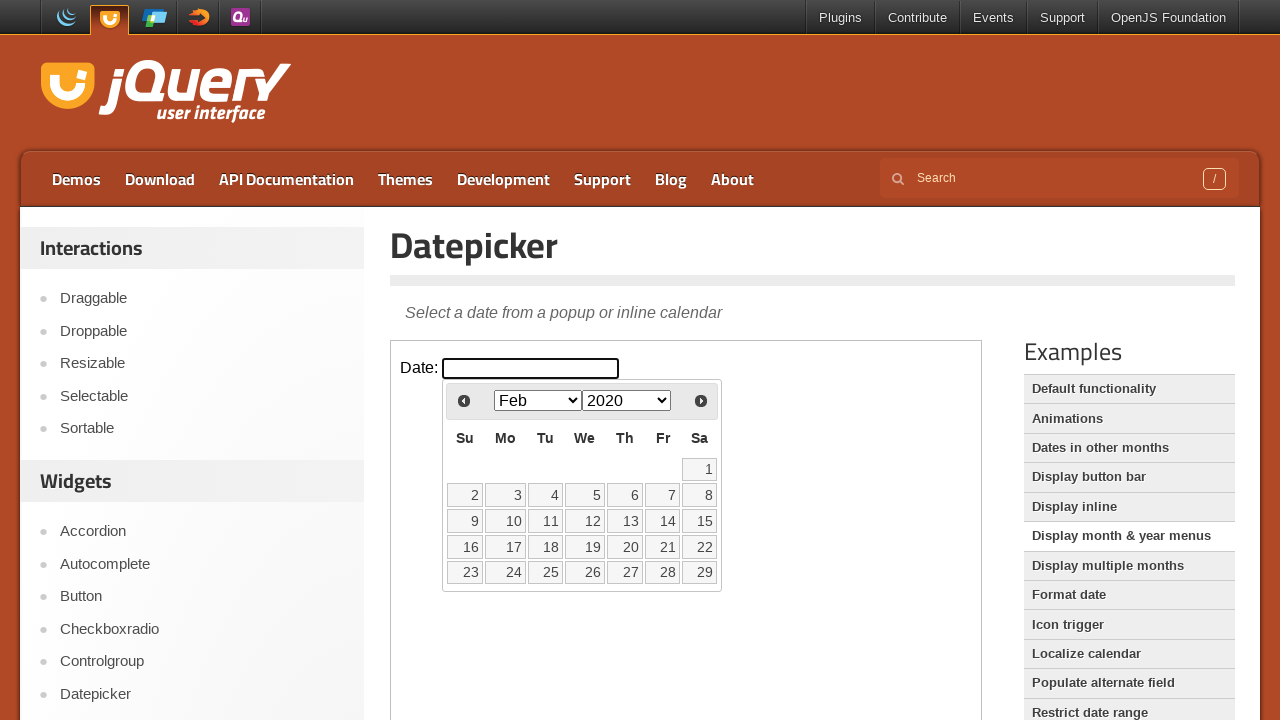

Selected March from month dropdown on iframe.demo-frame >> internal:control=enter-frame >> select.ui-datepicker-month
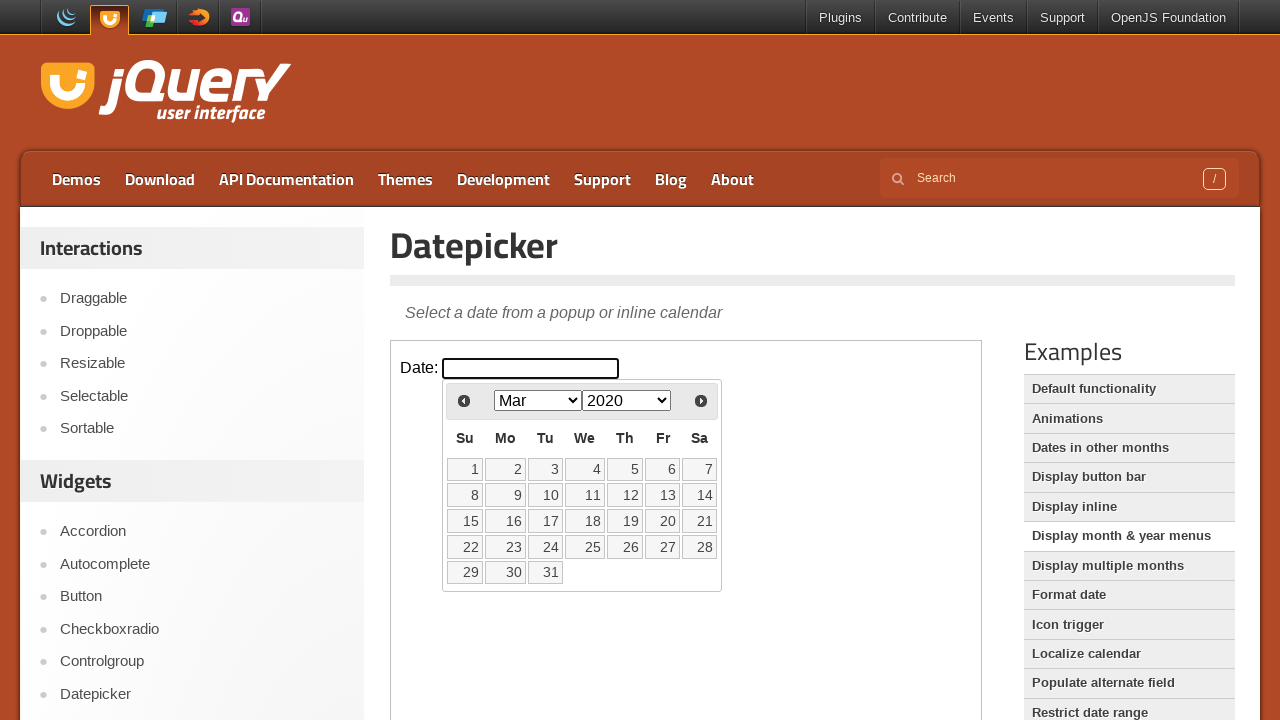

Clicked on day 17 to select March 17, 2020 at (545, 521) on iframe.demo-frame >> internal:control=enter-frame >> xpath=//*[@id='ui-datepicke
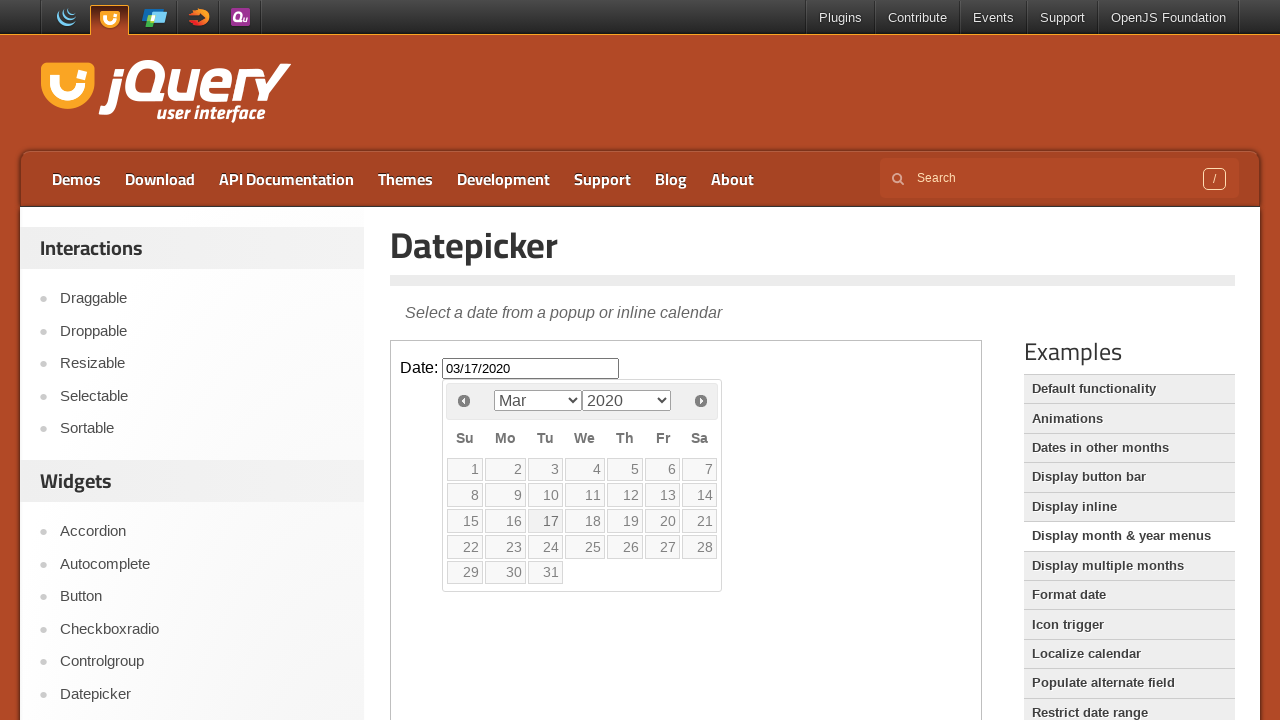

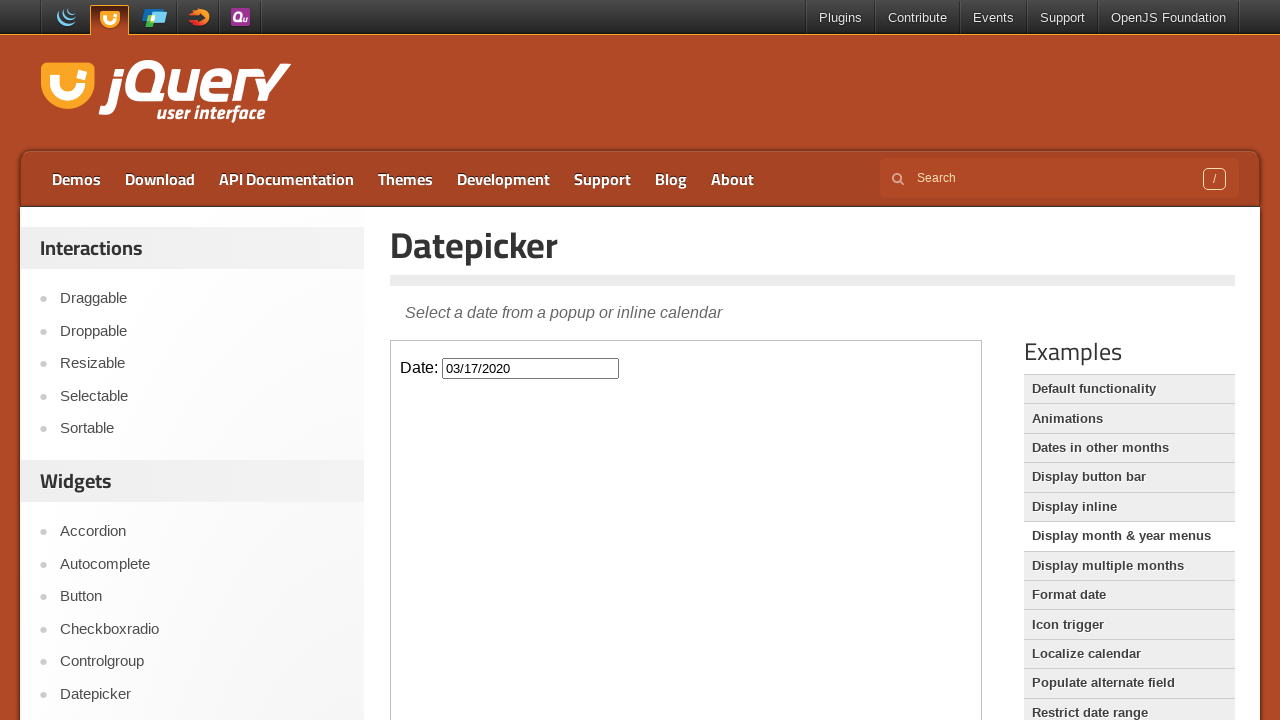